Tests hover functionality on a jQuery tooltip by hovering over an age textbox and verifying the tooltip content appears

Starting URL: https://automationfc.github.io/jquery-tooltip/

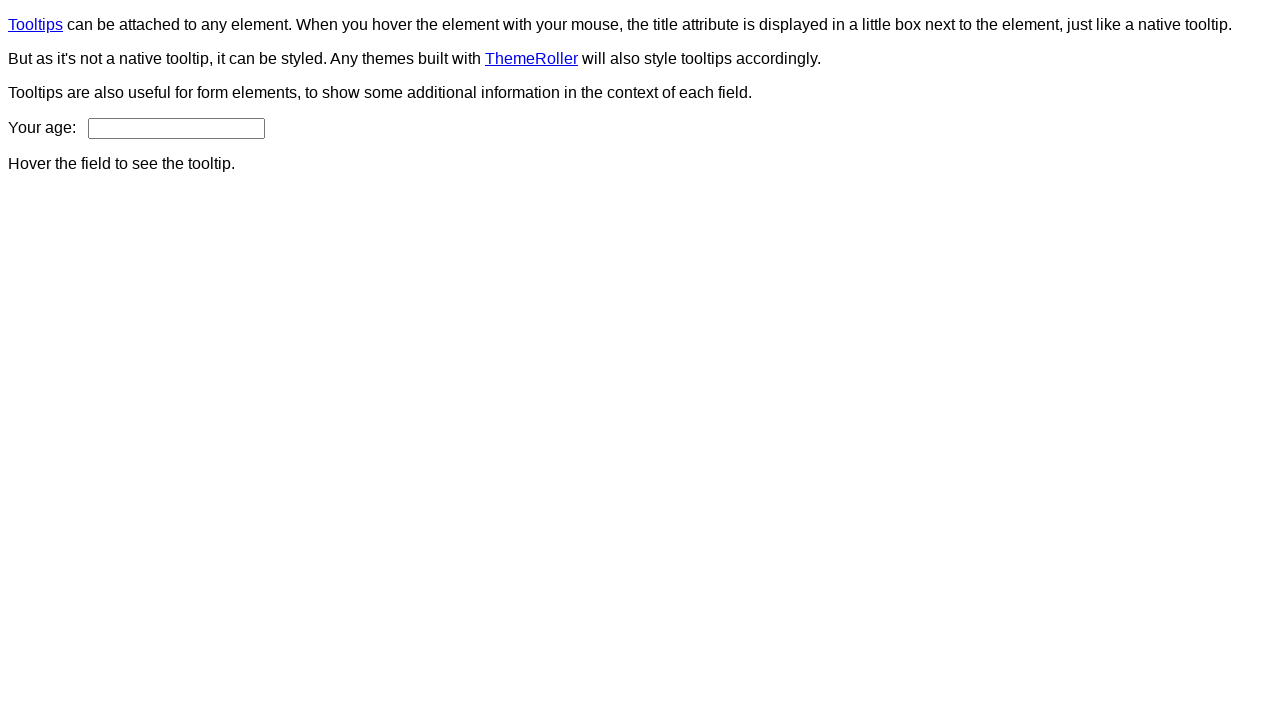

Navigated to jQuery tooltip test page
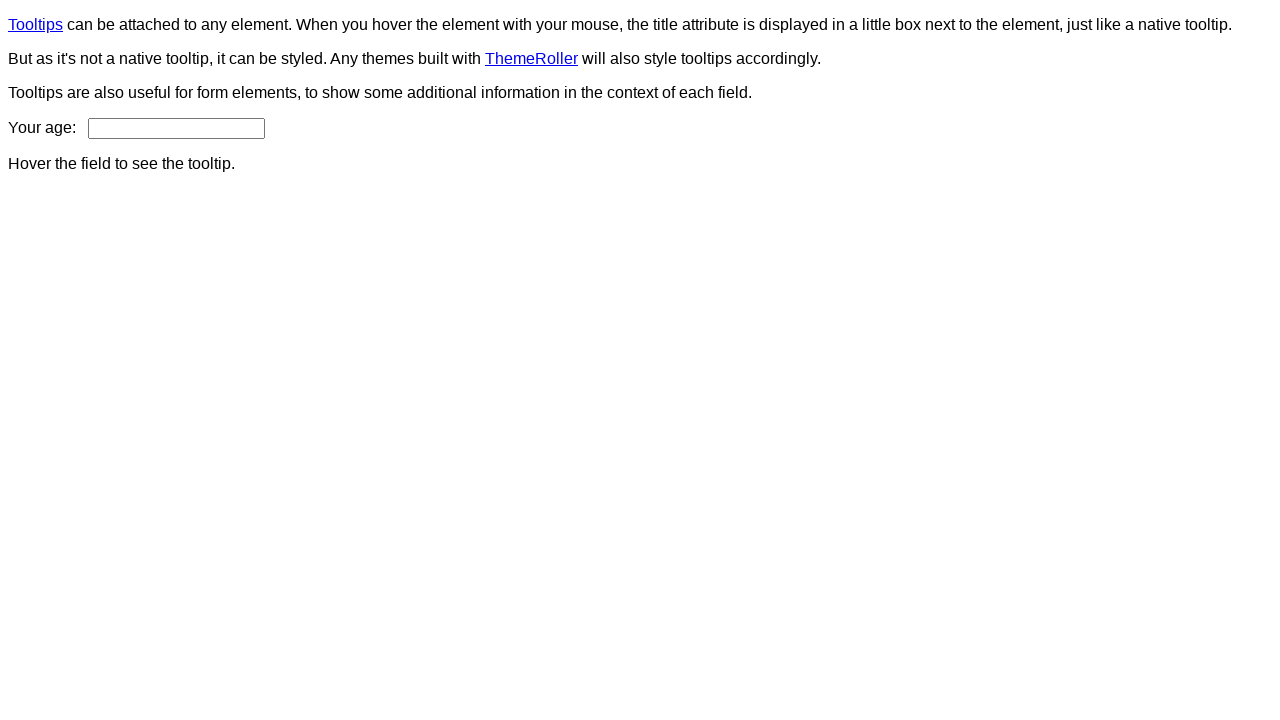

Hovered over age textbox to trigger tooltip at (176, 128) on input#age
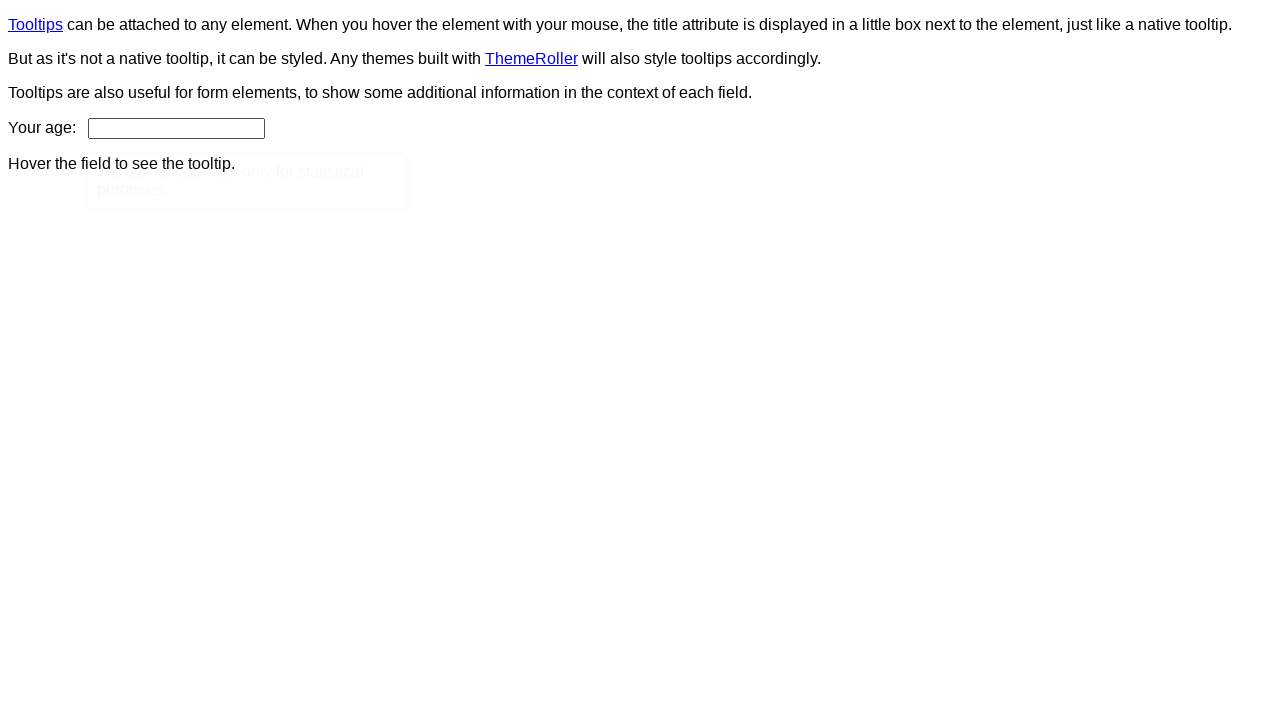

Tooltip appeared on page
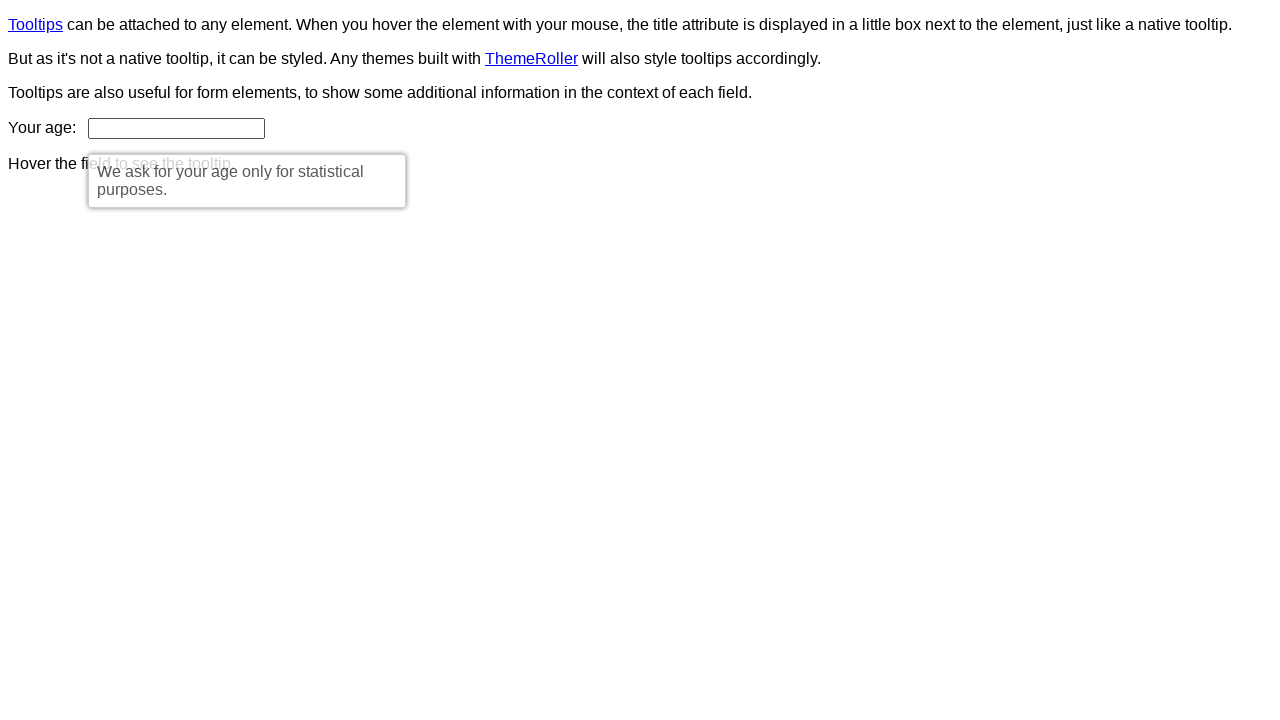

Retrieved tooltip text content
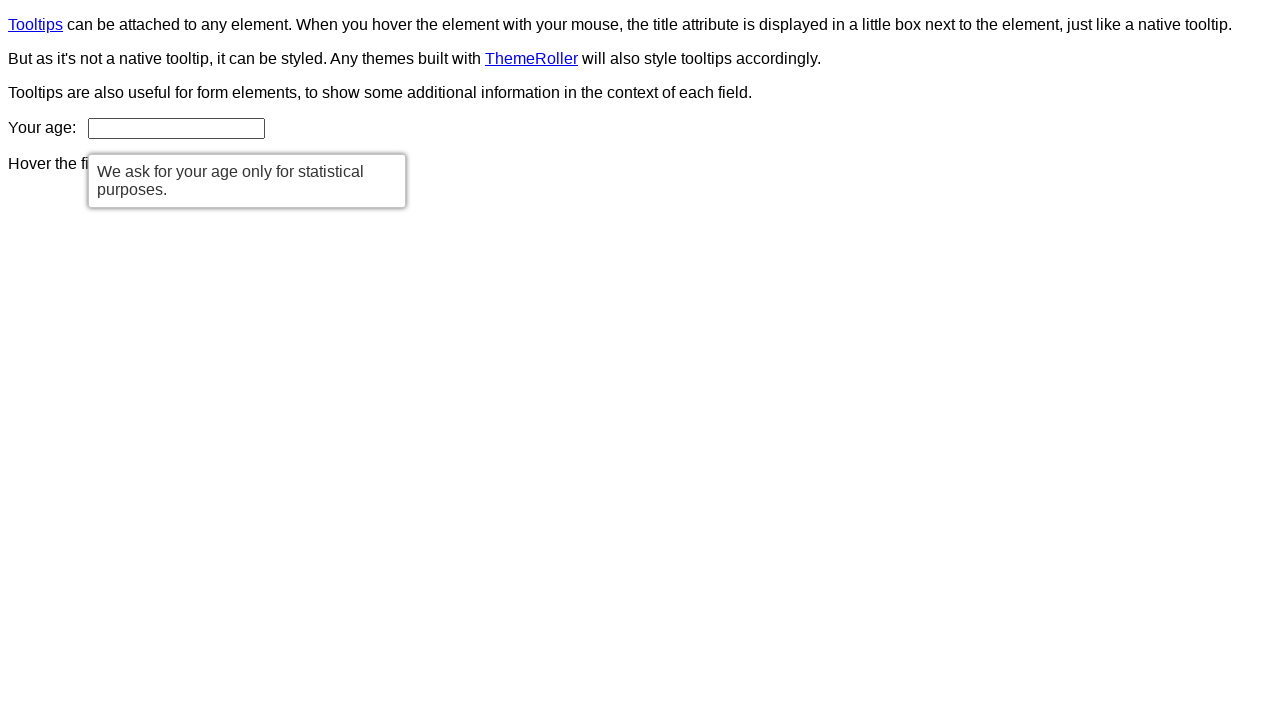

Verified tooltip content matches expected text: 'We ask for your age only for statistical purposes.'
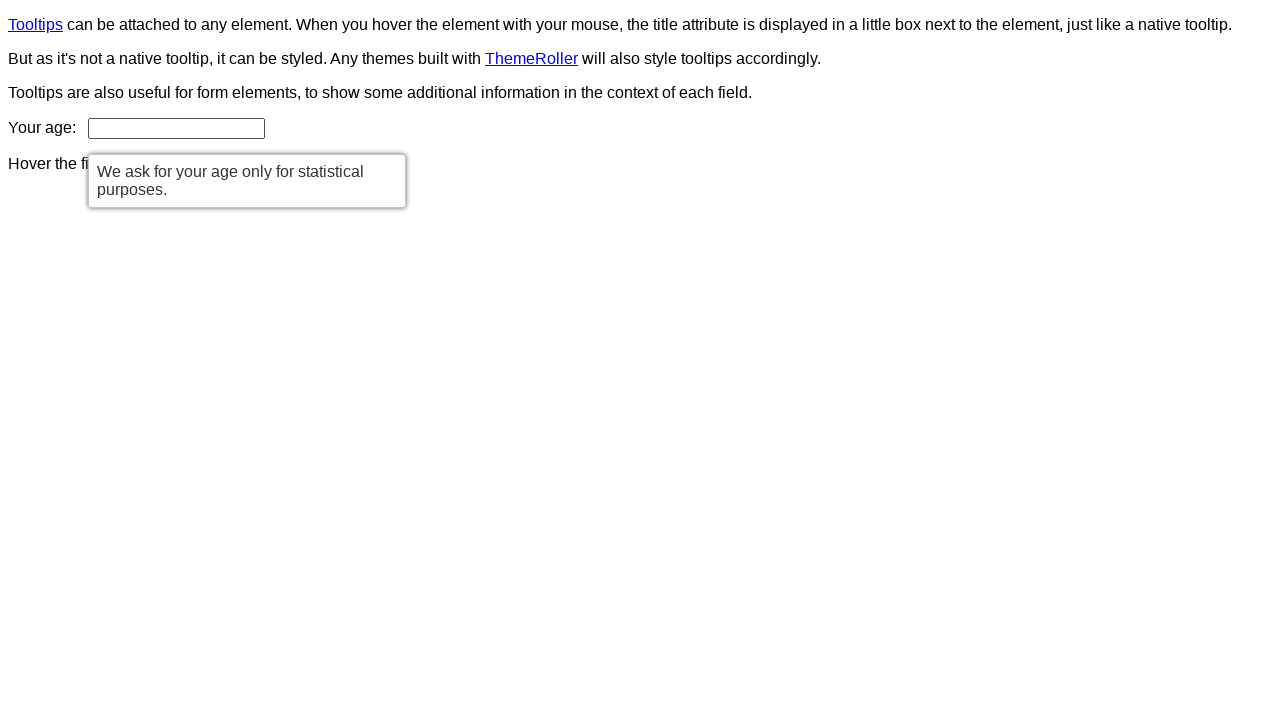

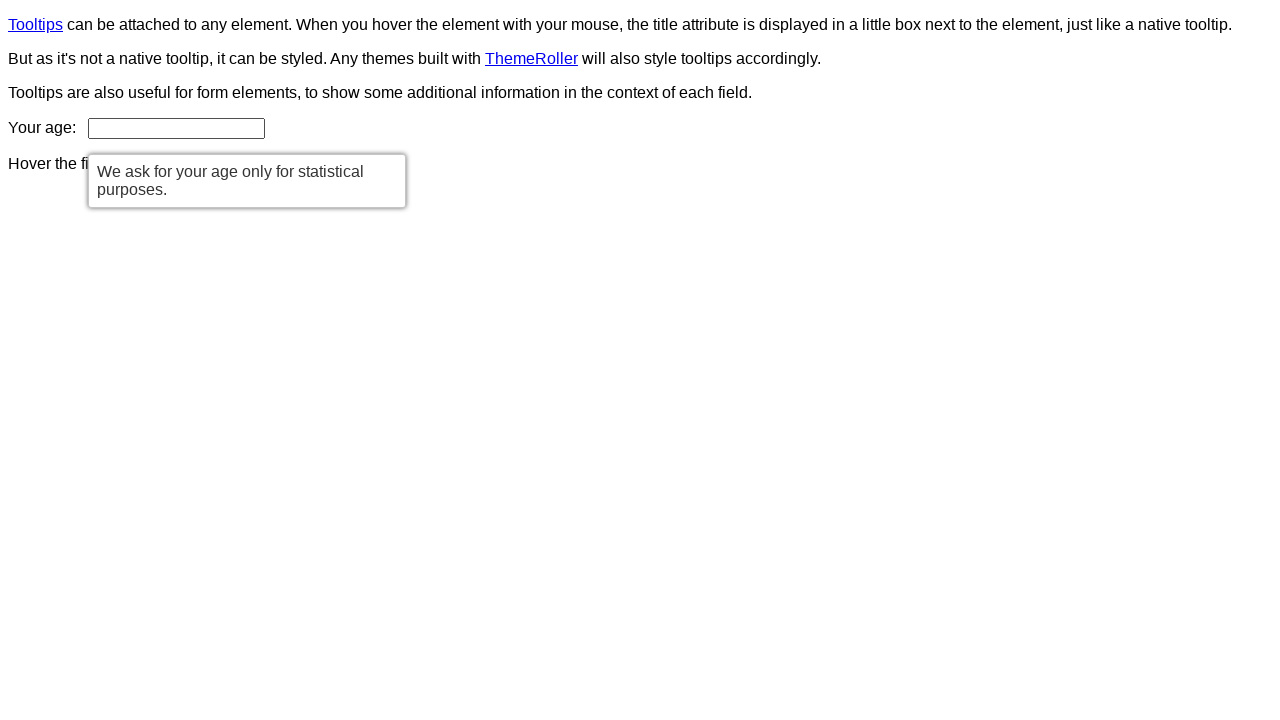